Tests subtraction functionality on the calculator by entering 234823 - (-23094823) and verifying the result

Starting URL: https://www.calculator.net/

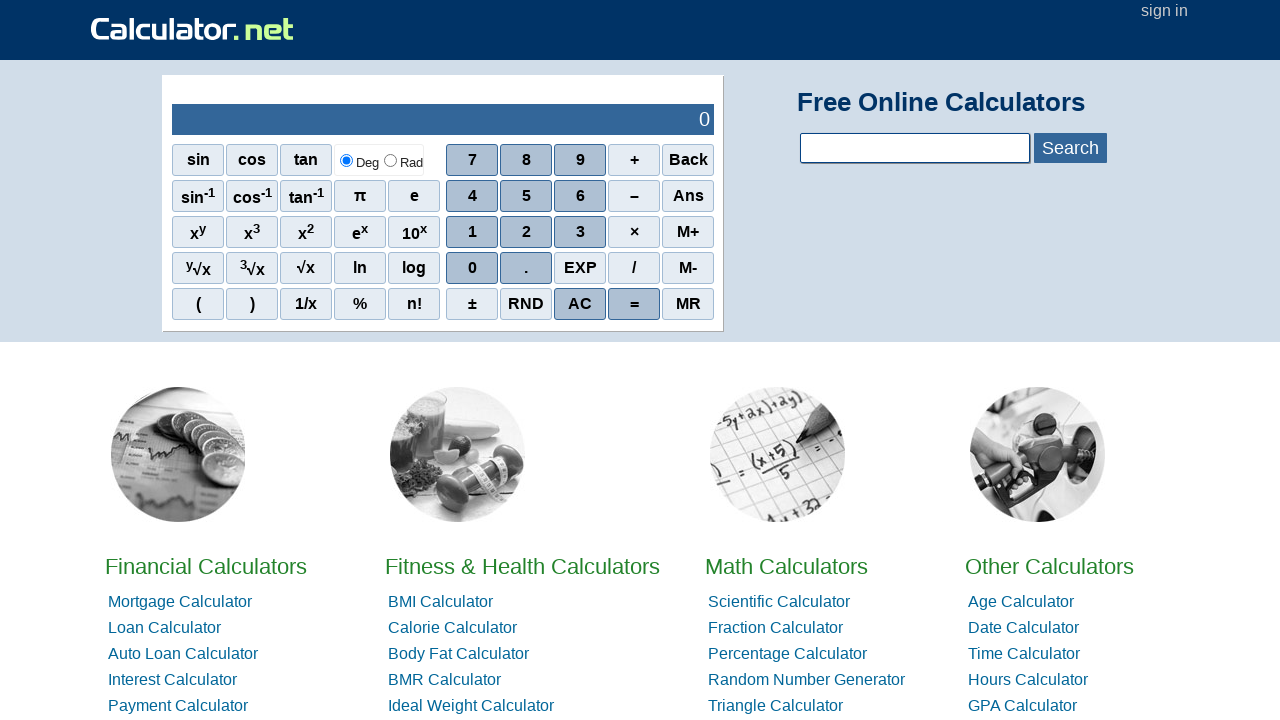

Clicked digit 2 at (526, 232) on xpath=//span[contains(text(),'2')]
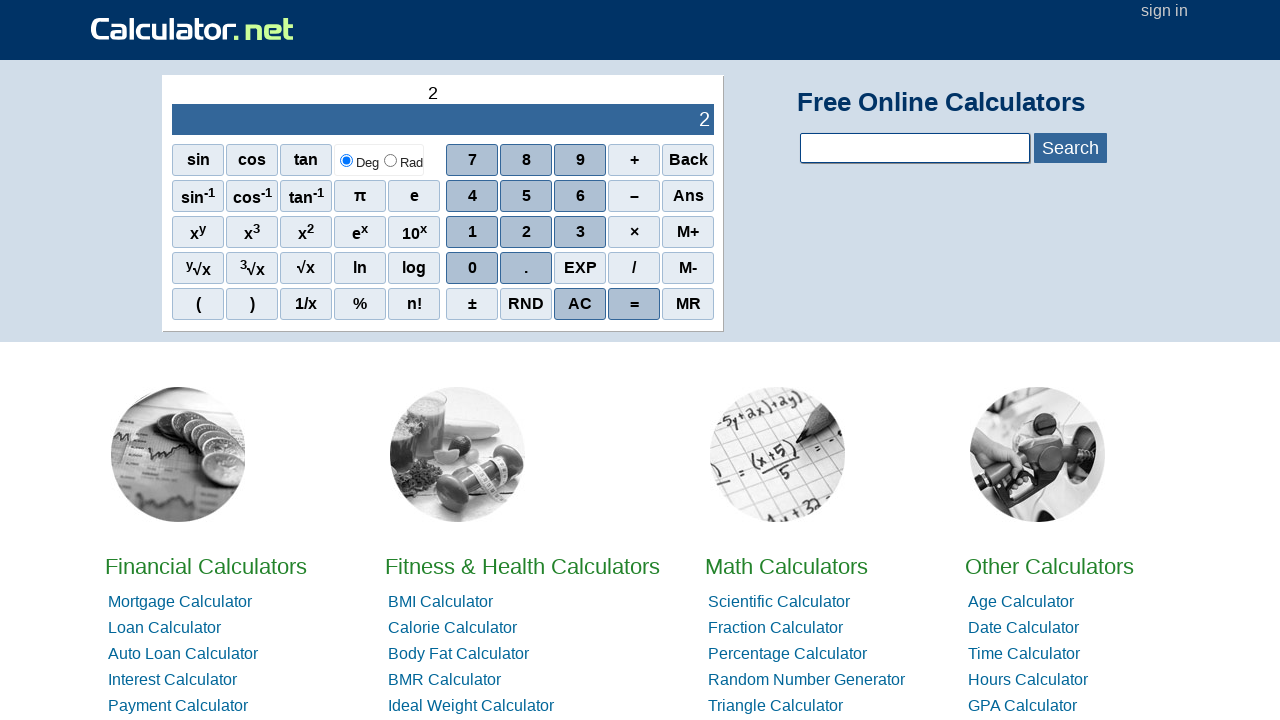

Clicked digit 3 at (580, 232) on xpath=//span[contains(text(),'3')]
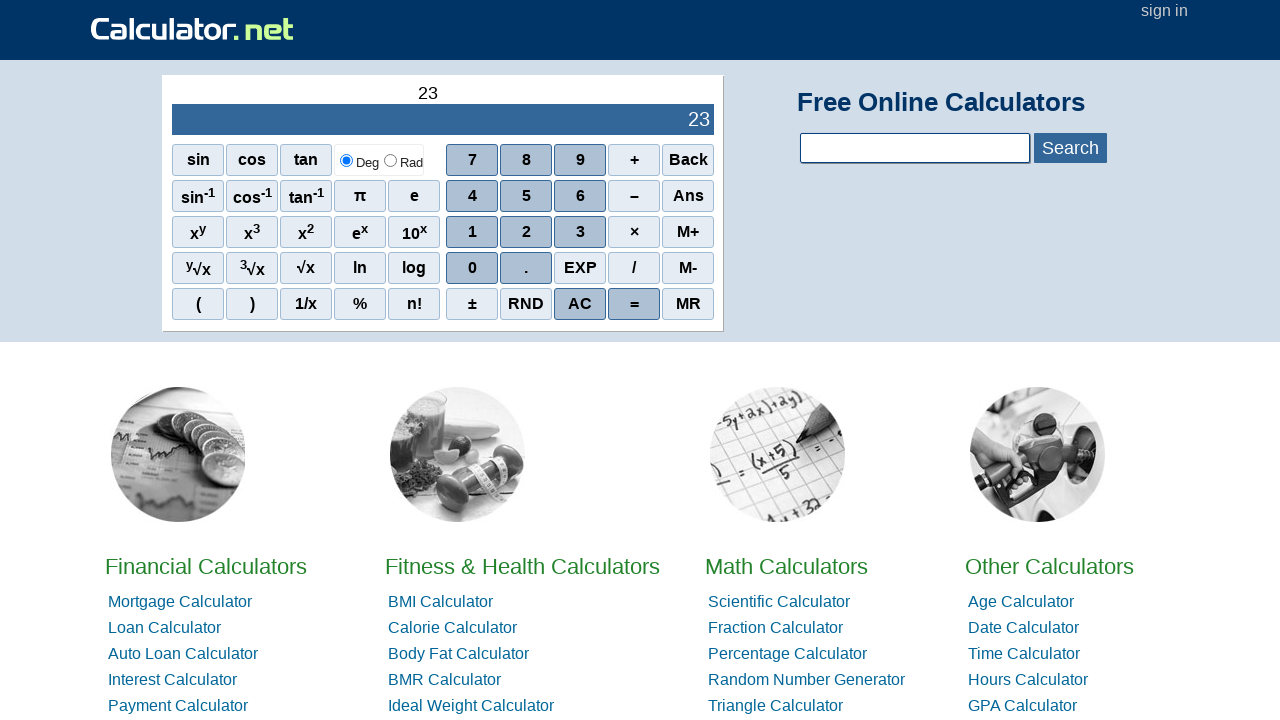

Clicked digit 4 at (472, 196) on xpath=//span[contains(text(),'4')]
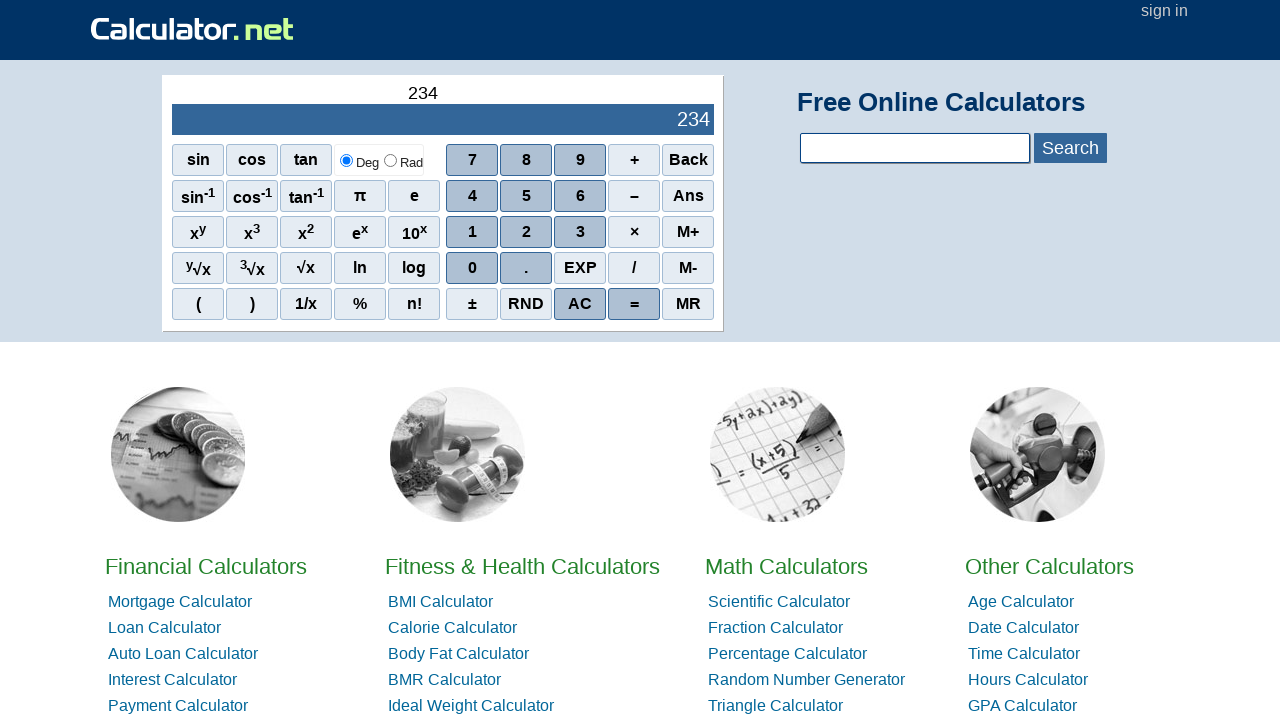

Clicked digit 8 at (526, 160) on xpath=//span[contains(text(),'8')]
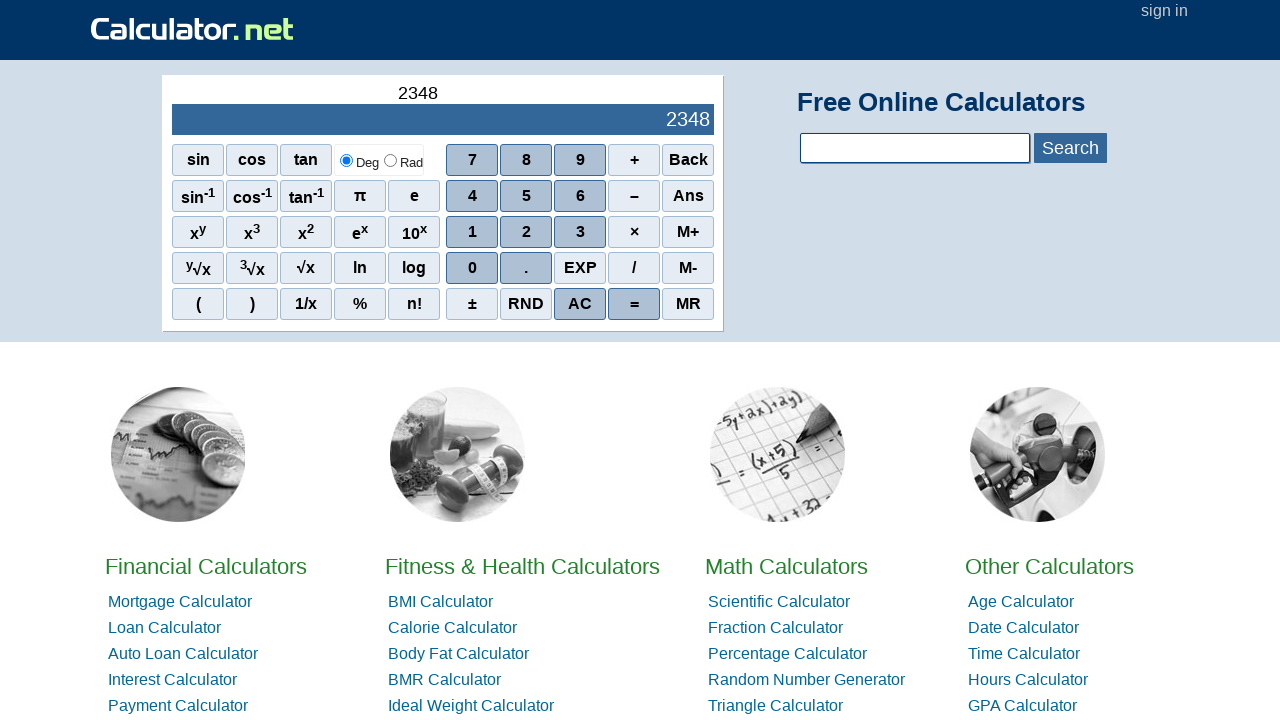

Clicked digit 2 at (526, 232) on xpath=//span[contains(text(),'2')]
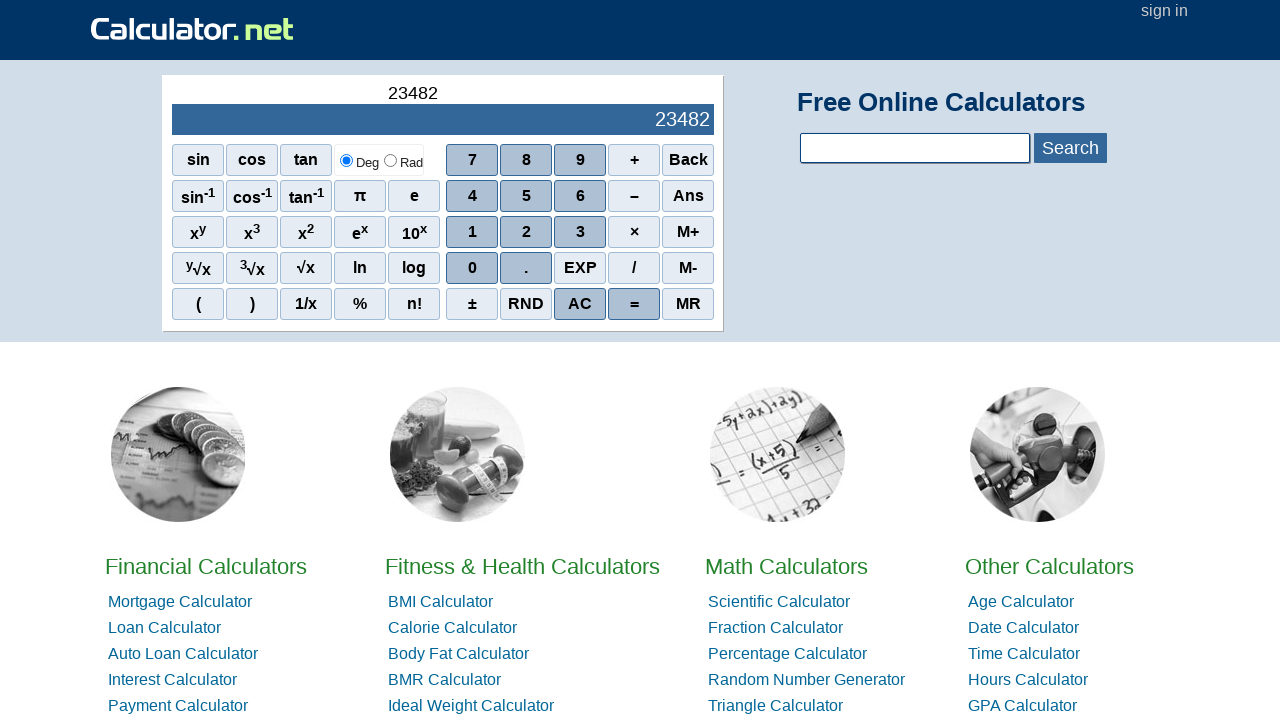

Clicked digit 3, completed first number 234823 at (580, 232) on xpath=//span[contains(text(),'3')]
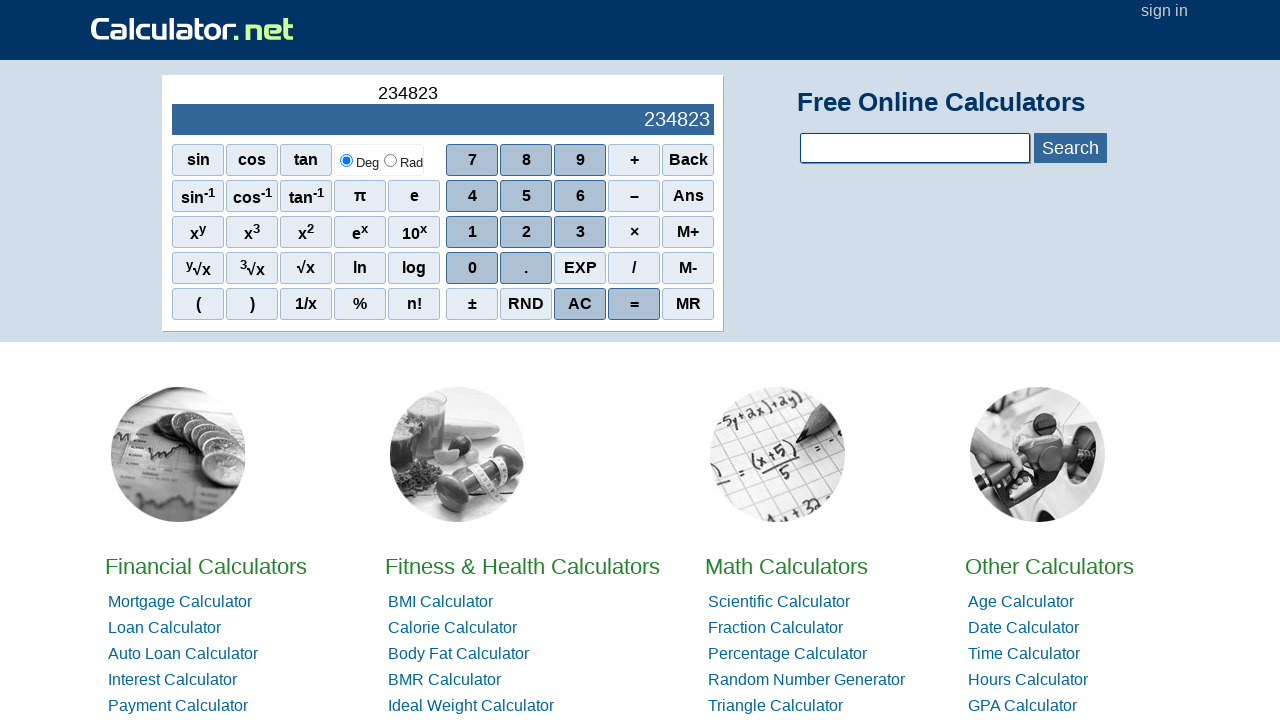

Clicked subtraction operator at (634, 196) on xpath=//span[contains(text(),'–')]
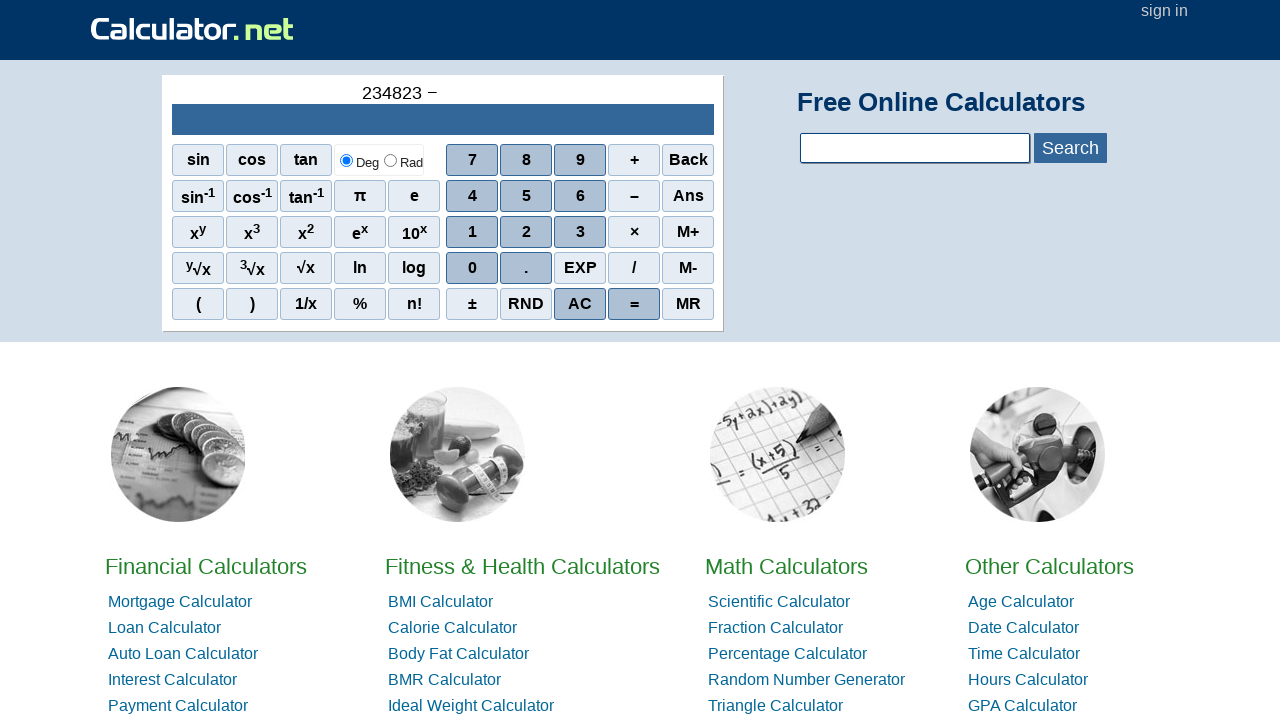

Clicked negative sign for second number at (634, 196) on xpath=//span[contains(text(),'–')]
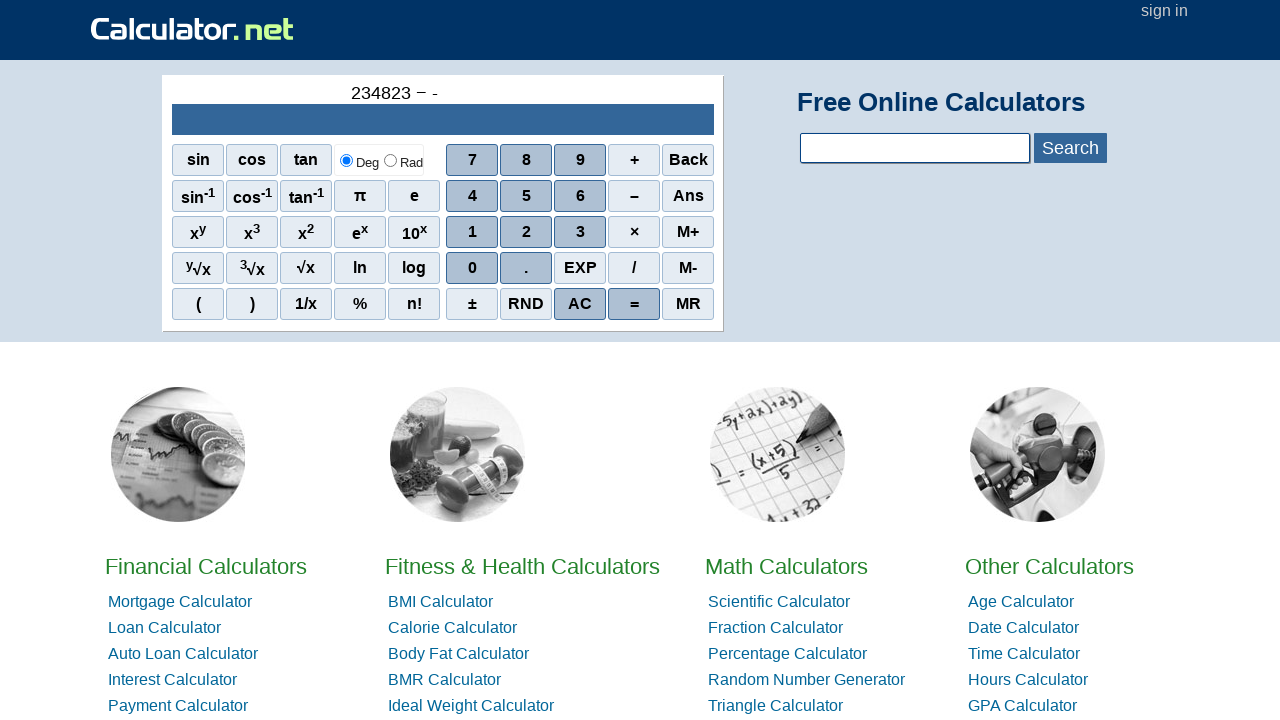

Clicked digit 2 at (526, 232) on xpath=//span[contains(text(),'2')]
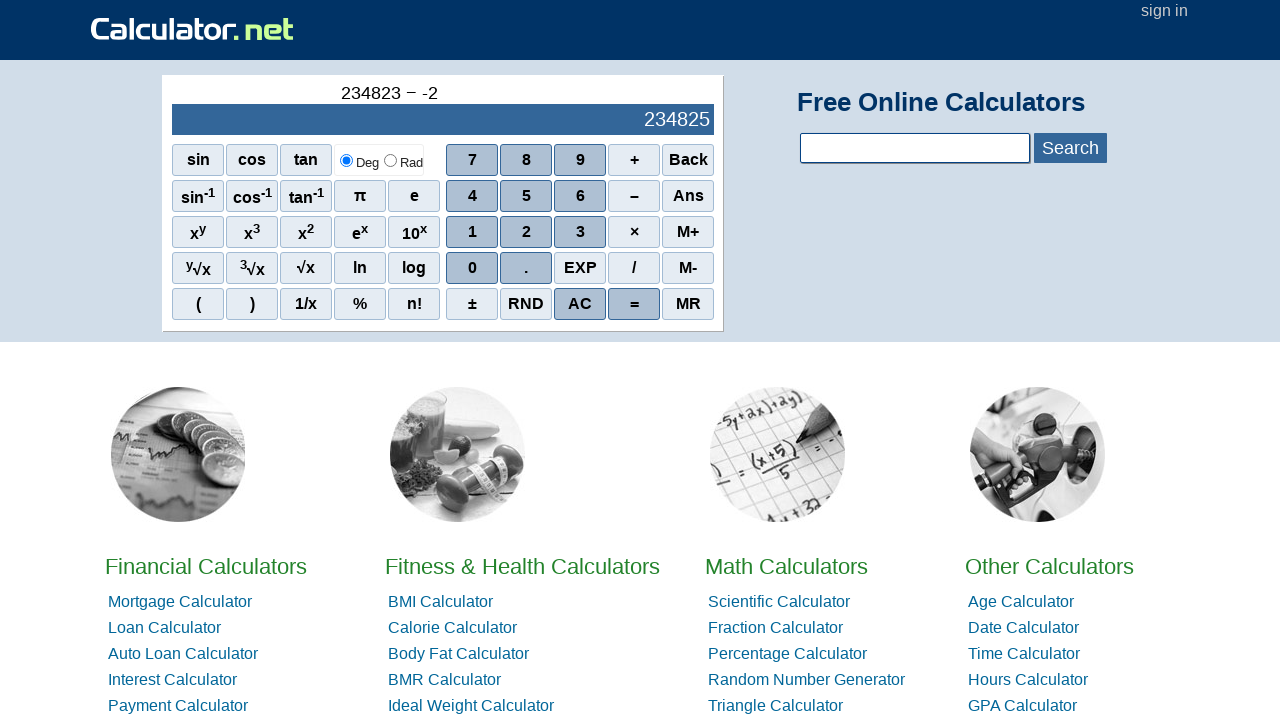

Clicked digit 3 at (580, 232) on xpath=//span[contains(text(),'3')]
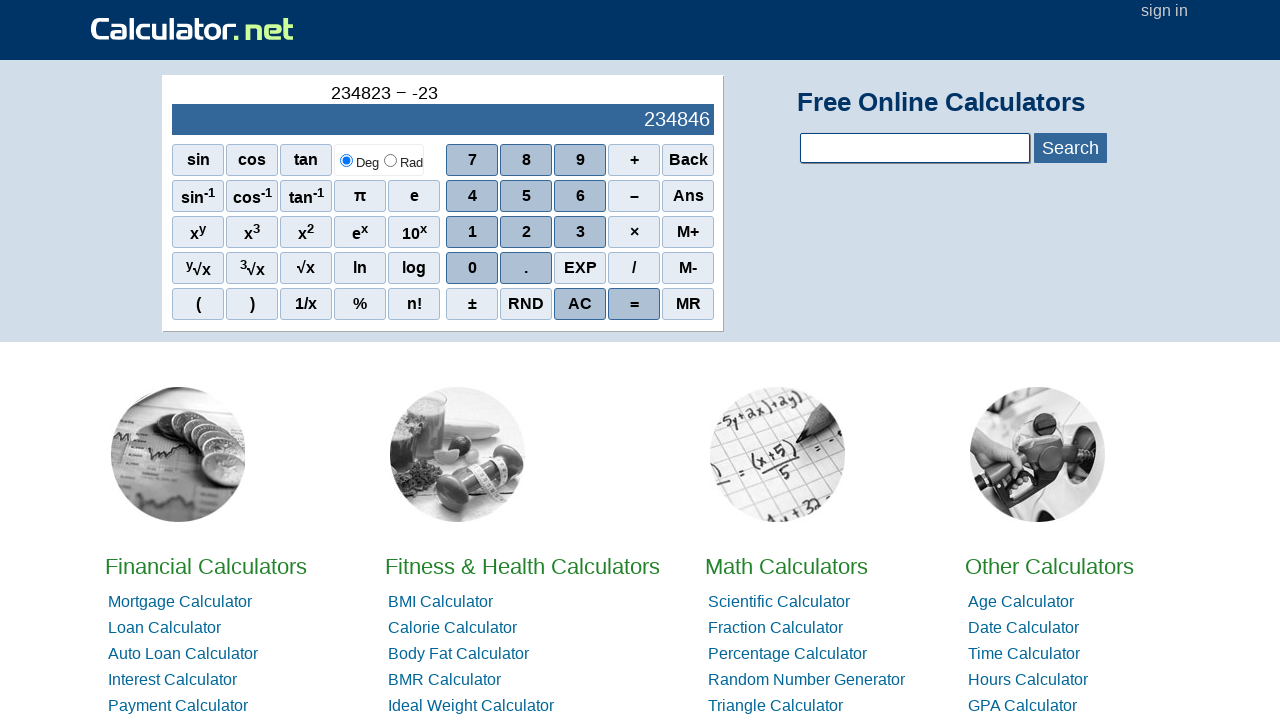

Clicked digit 0 at (472, 268) on xpath=//tbody/tr[2]/td[2]/div[1]/div[4]/span[1]
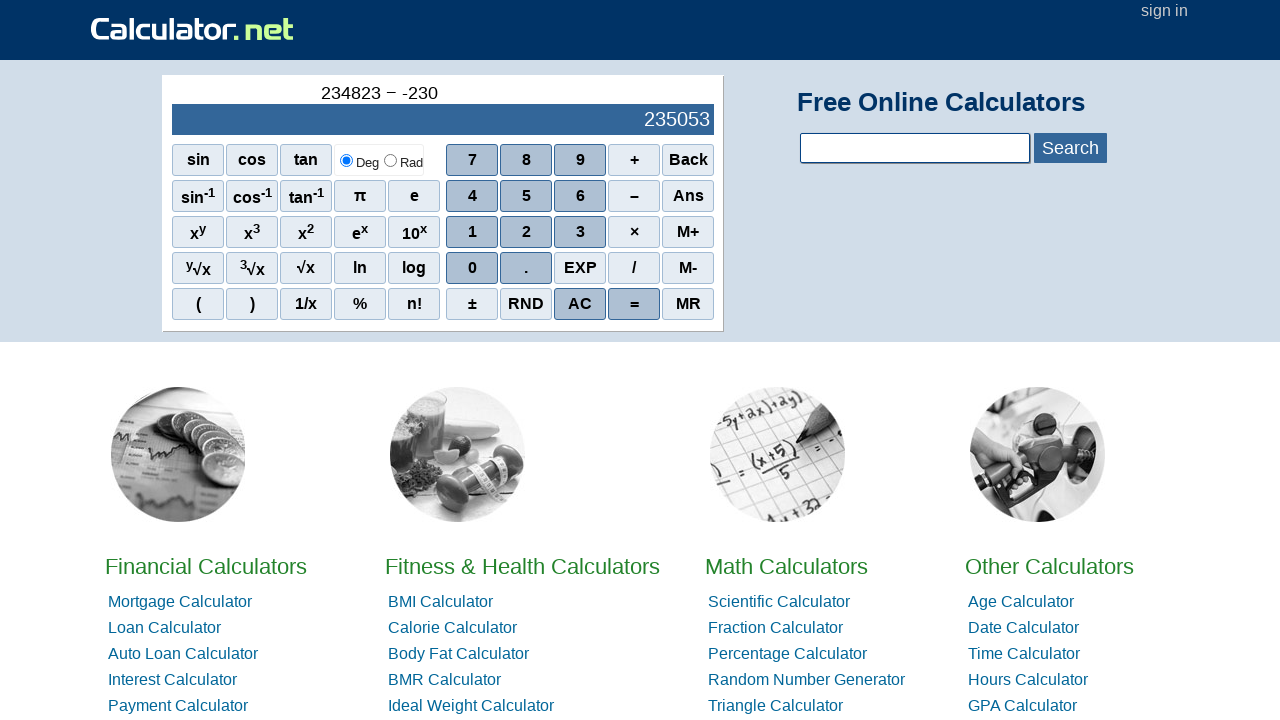

Clicked digit 9 at (580, 160) on xpath=//span[contains(text(),'9')]
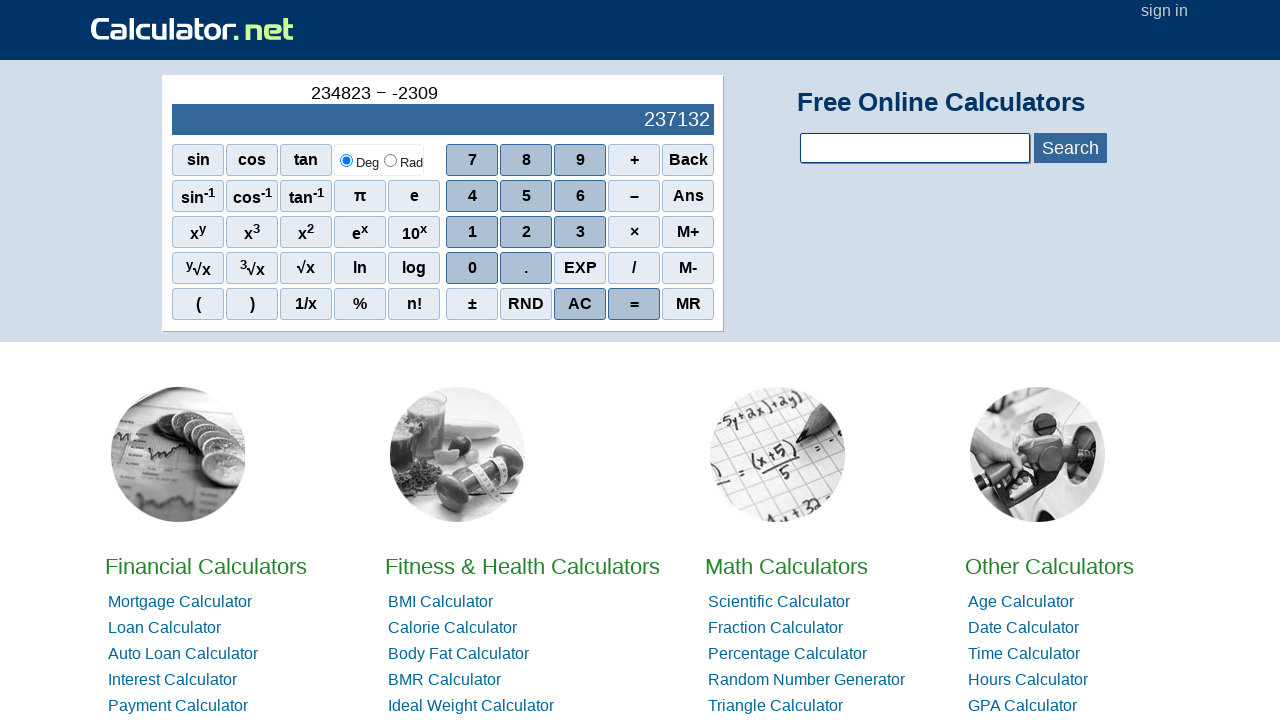

Clicked digit 4 at (472, 196) on xpath=//span[contains(text(),'4')]
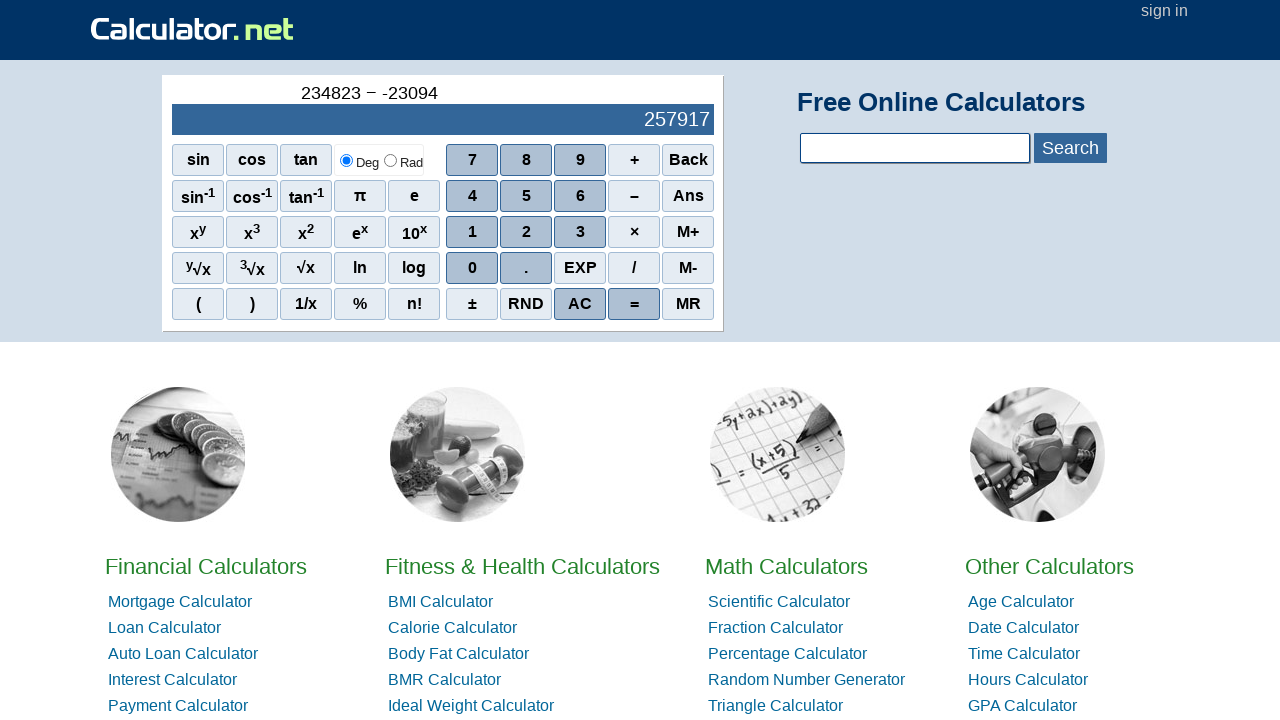

Clicked digit 8 at (526, 160) on xpath=//span[contains(text(),'8')]
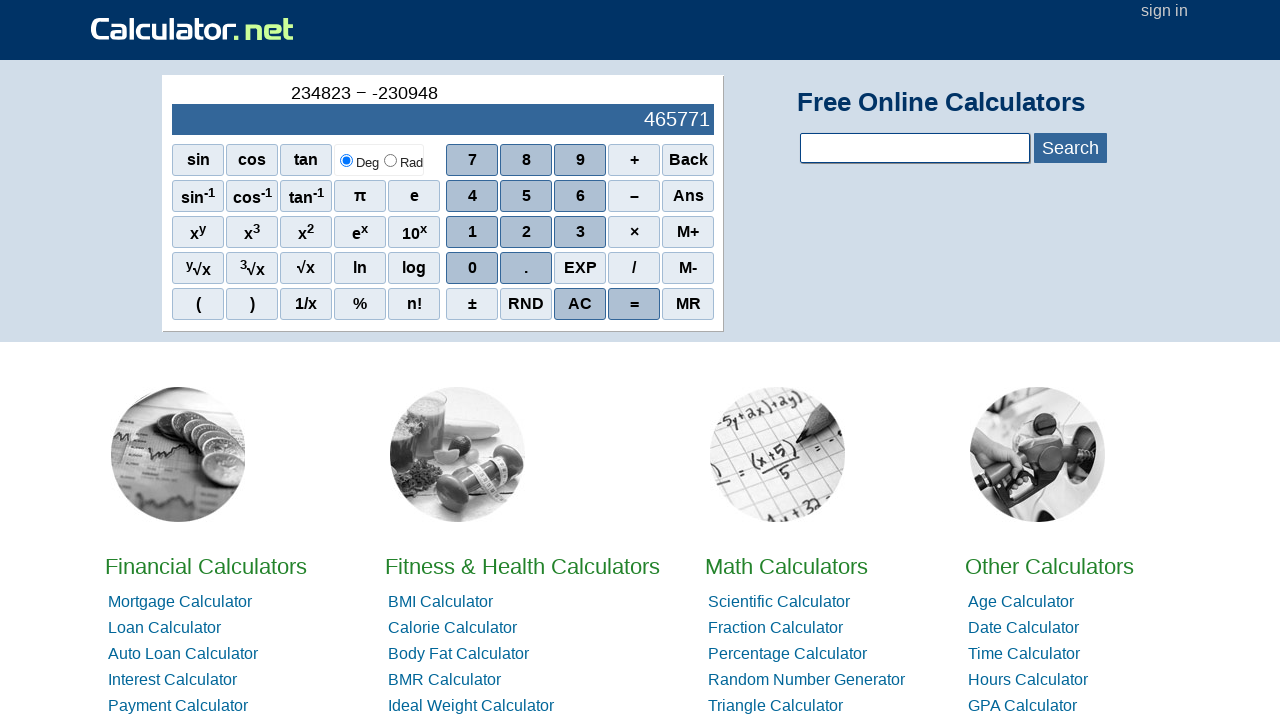

Clicked digit 2 at (526, 232) on xpath=//span[contains(text(),'2')]
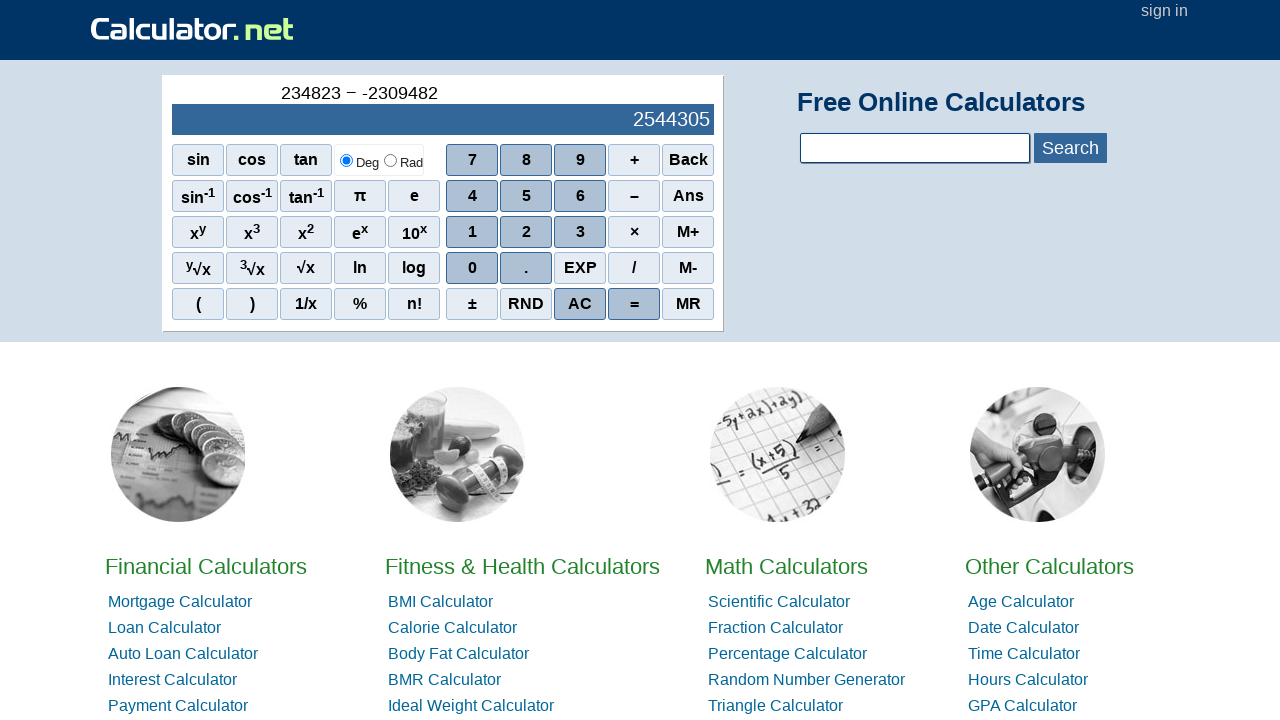

Clicked digit 3, completed second number -23094823 at (580, 232) on xpath=//span[contains(text(),'3')]
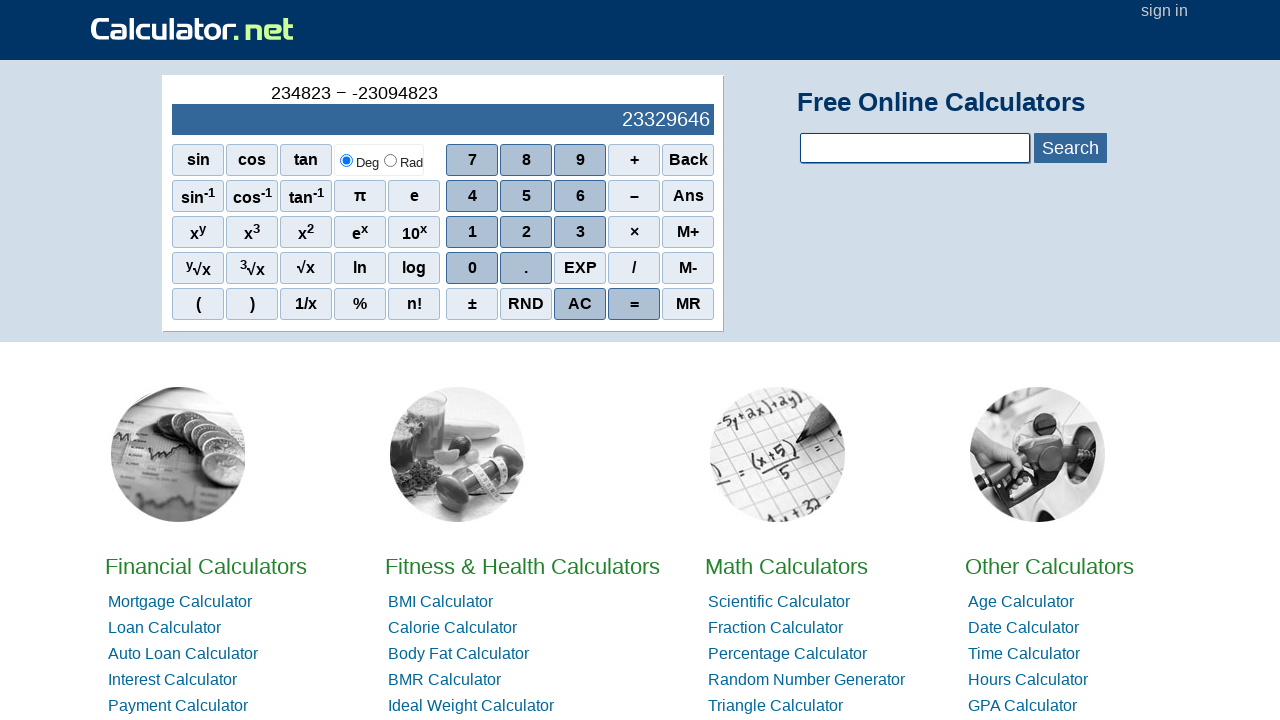

Clicked equals button to calculate result of 234823 - (-23094823) at (634, 304) on xpath=//span[contains(text(),'=')]
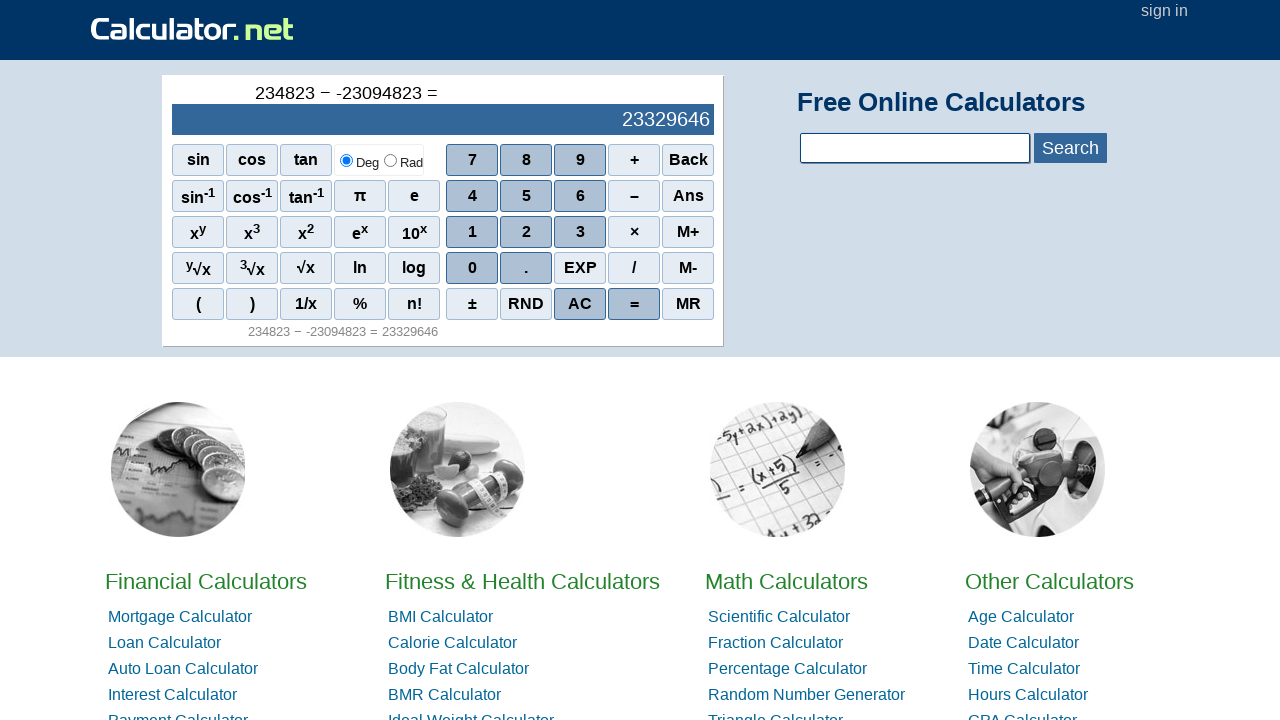

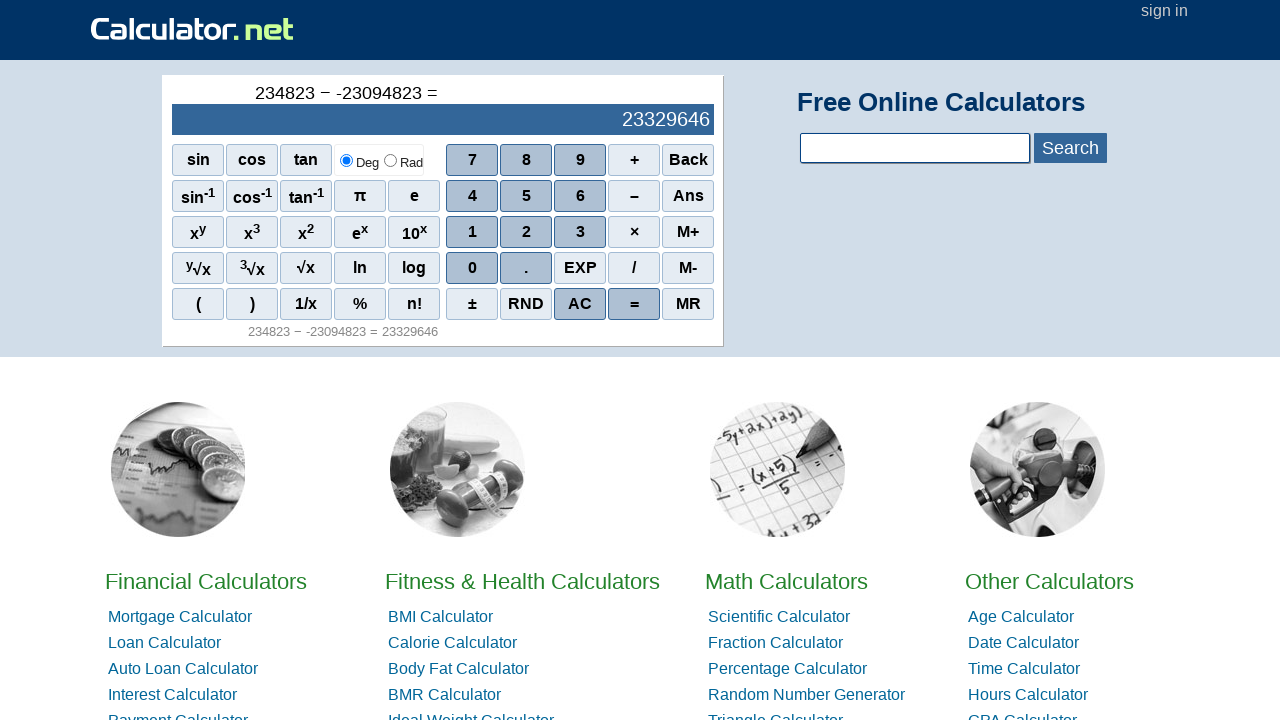